Tests page scrolling functionality by scrolling down 500 pixels and then scrolling back up 500 pixels on the Selenium website

Starting URL: https://www.selenium.dev/

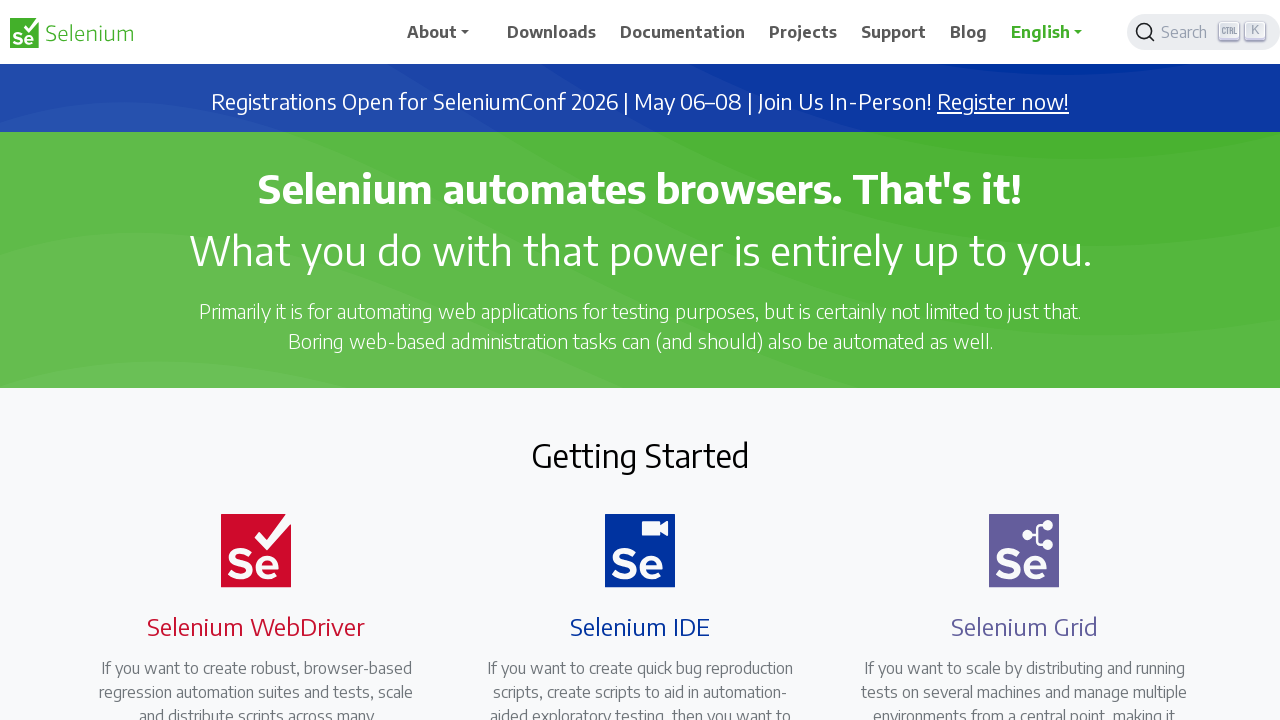

Scrolled down 500 pixels on the Selenium website
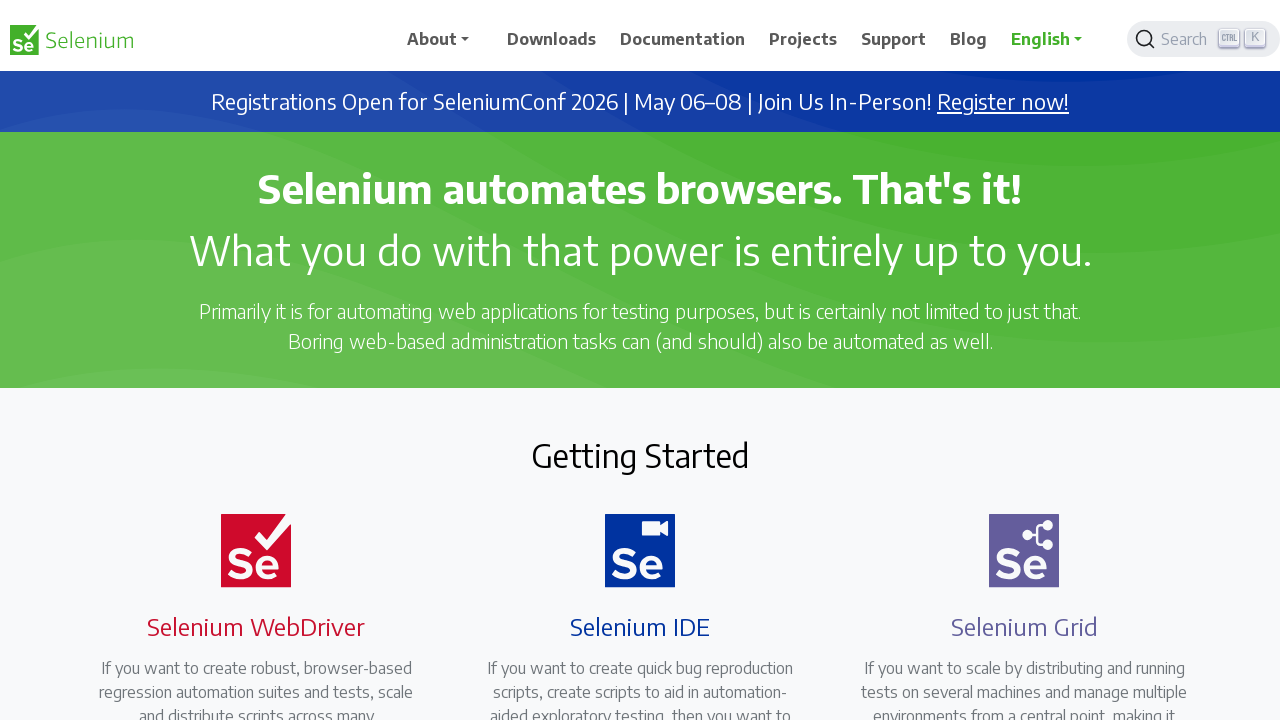

Waited 1 second to observe the scroll effect
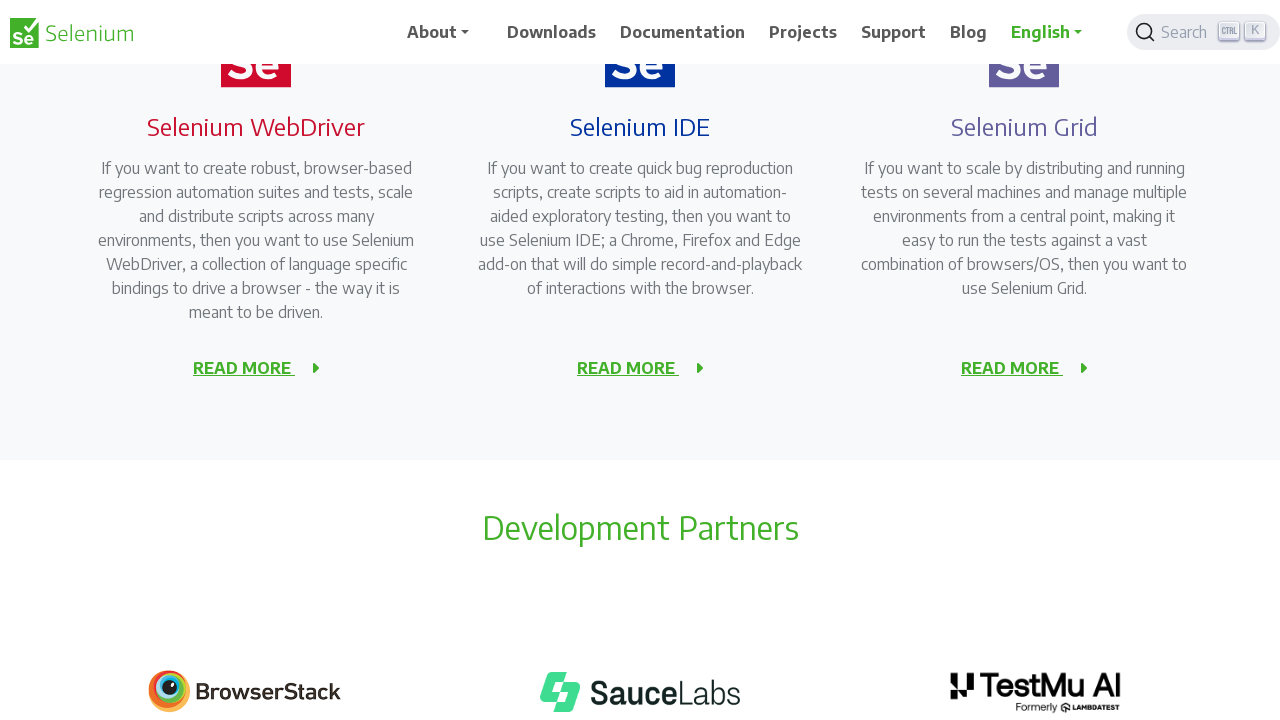

Scrolled back up 500 pixels to original position
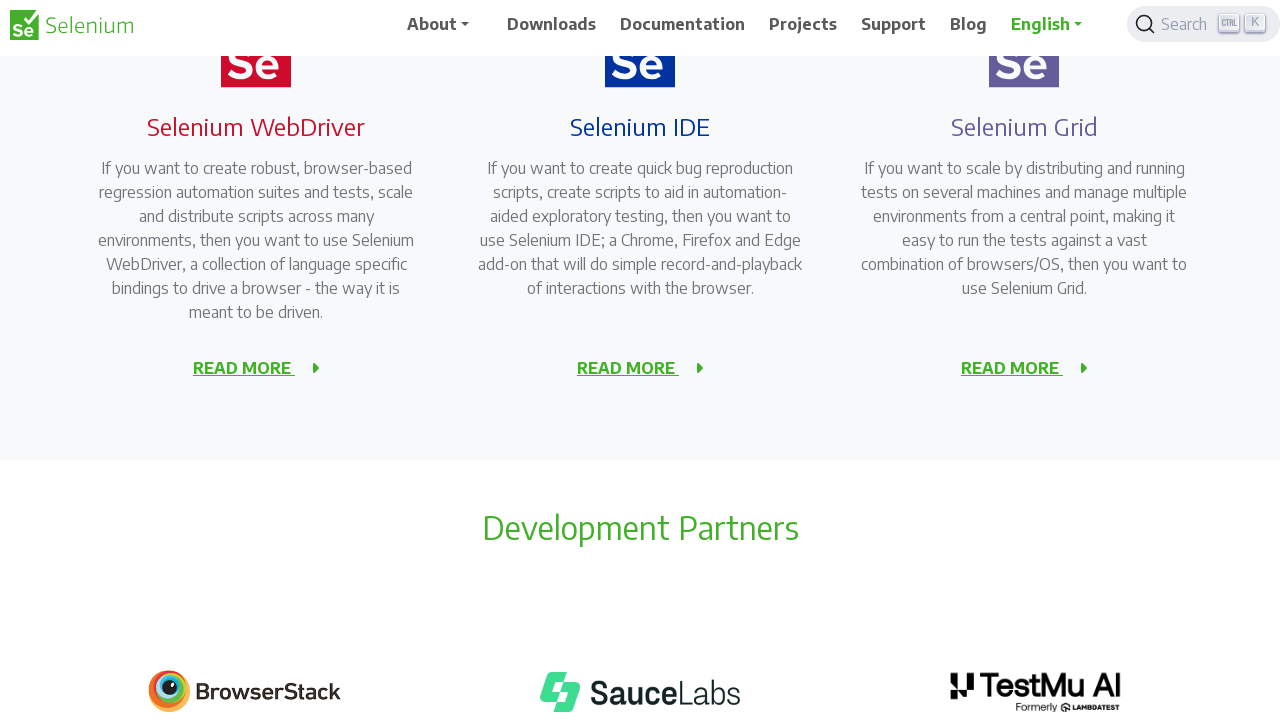

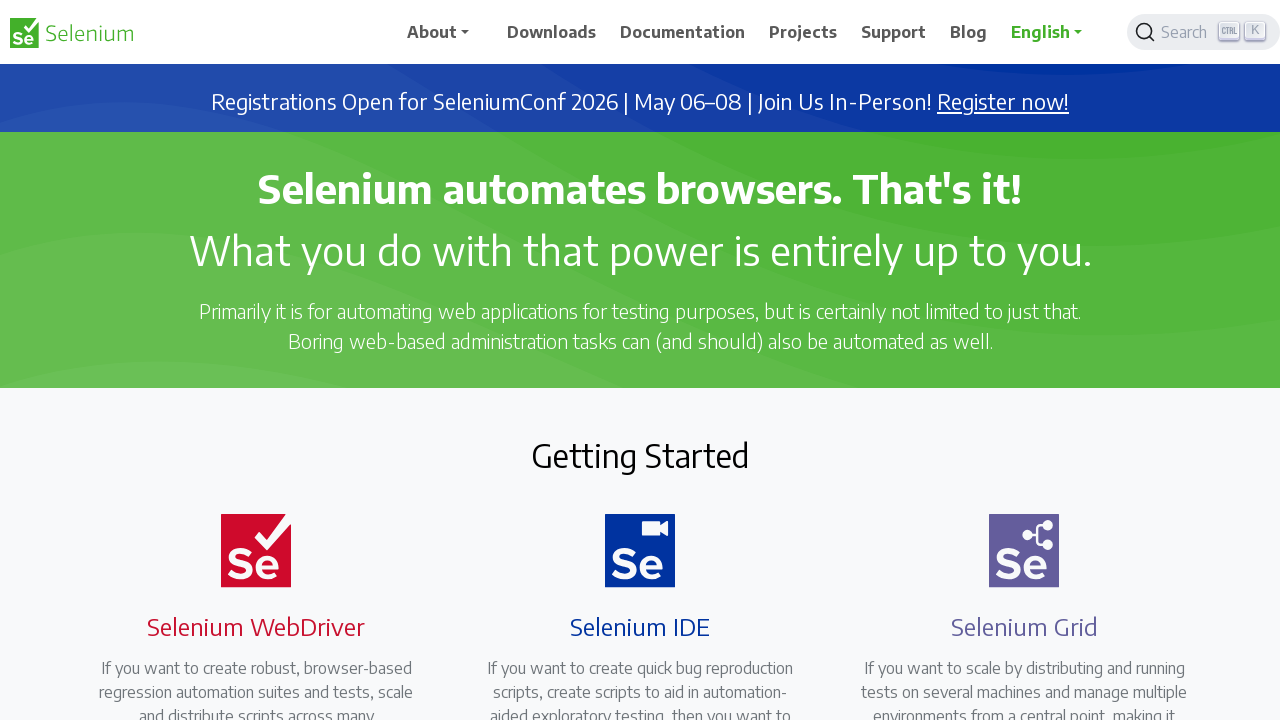